Verifies the Satellite Situation Center submenu is visible and clickable in the Browse APIs section

Starting URL: https://api.nasa.gov

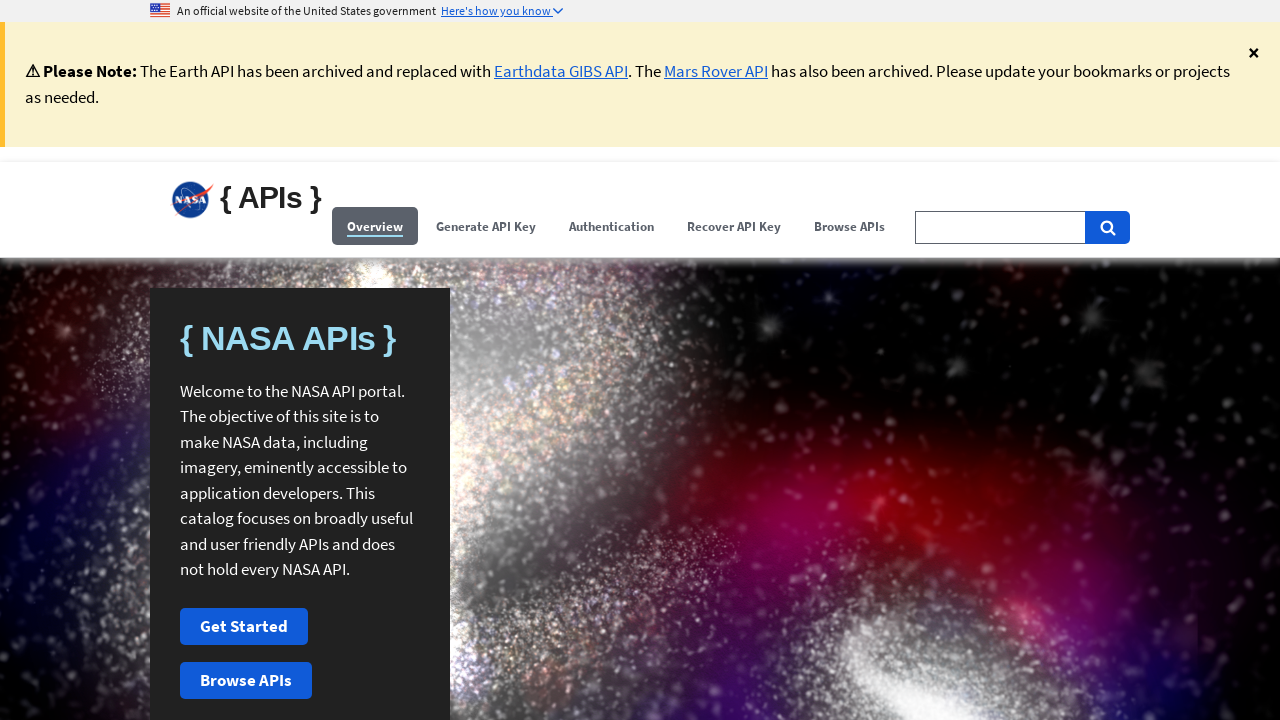

Clicked Browse APIs menu at (850, 226) on (//span[contains(.,'Browse APIs')])[1]
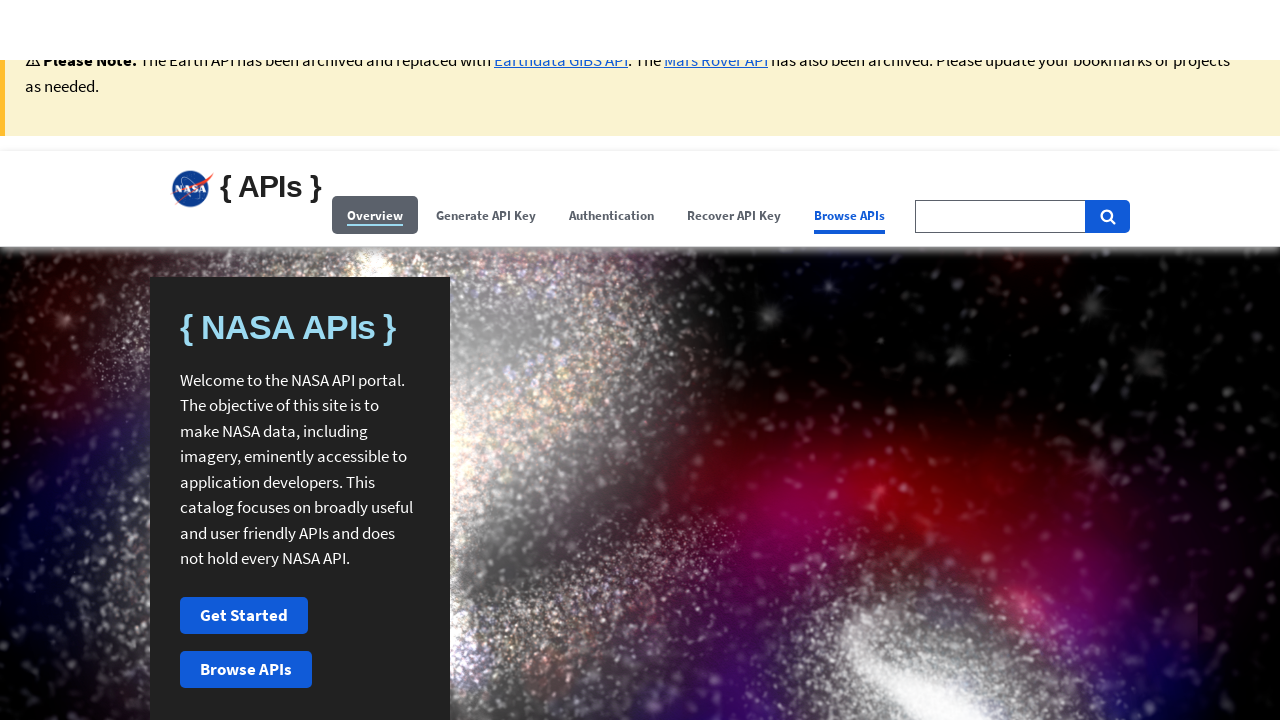

Satellite Situation Center submenu is visible
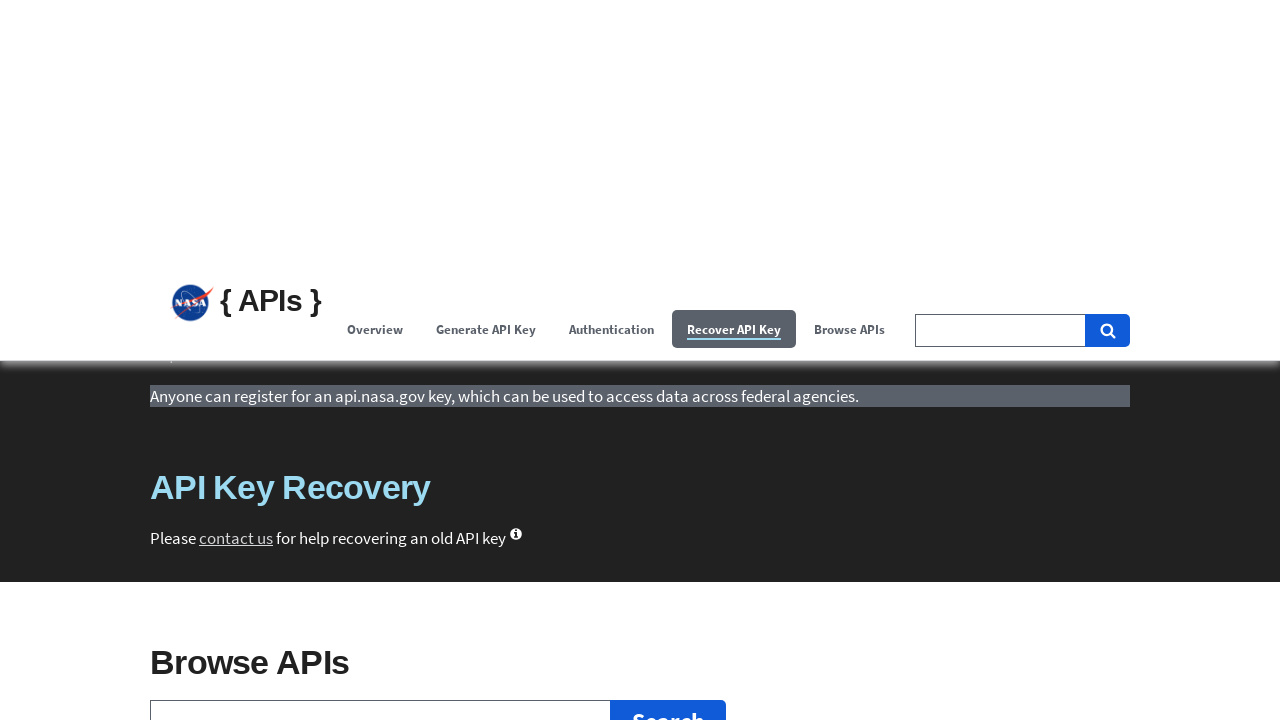

Clicked Satellite Situation Center button at (640, 360) on xpath=//button[@id='satellite-situation-center']
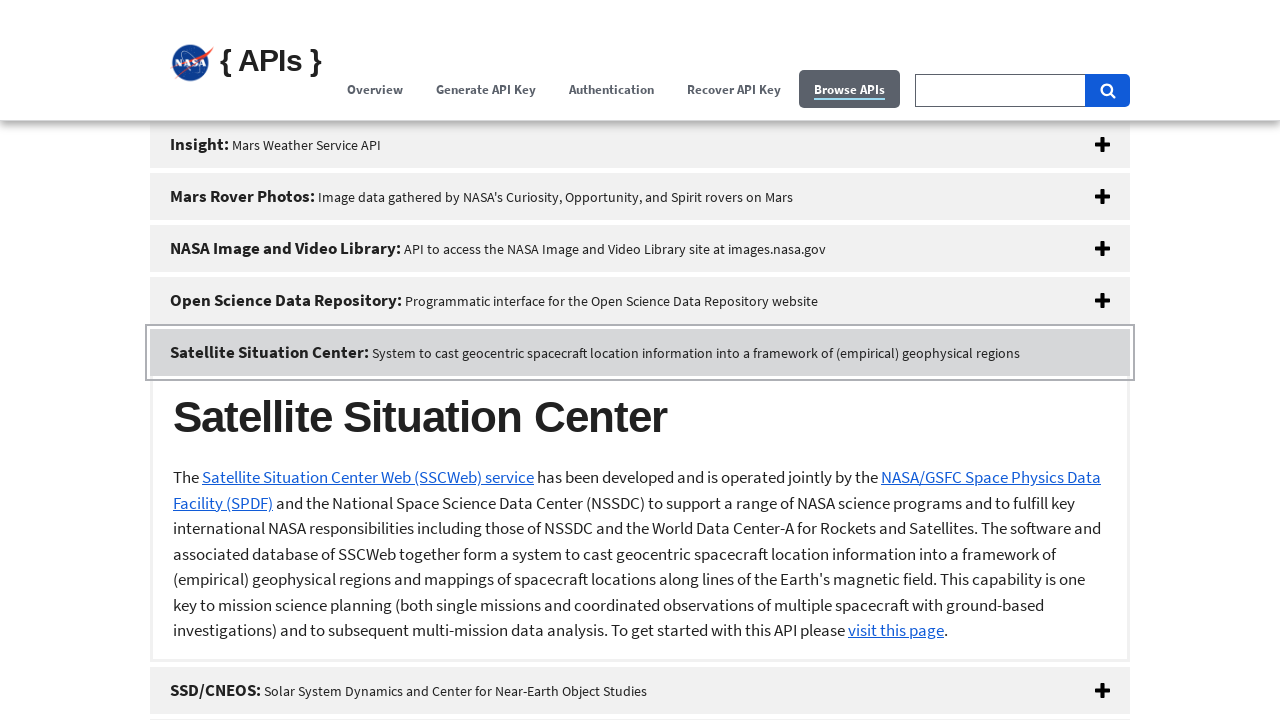

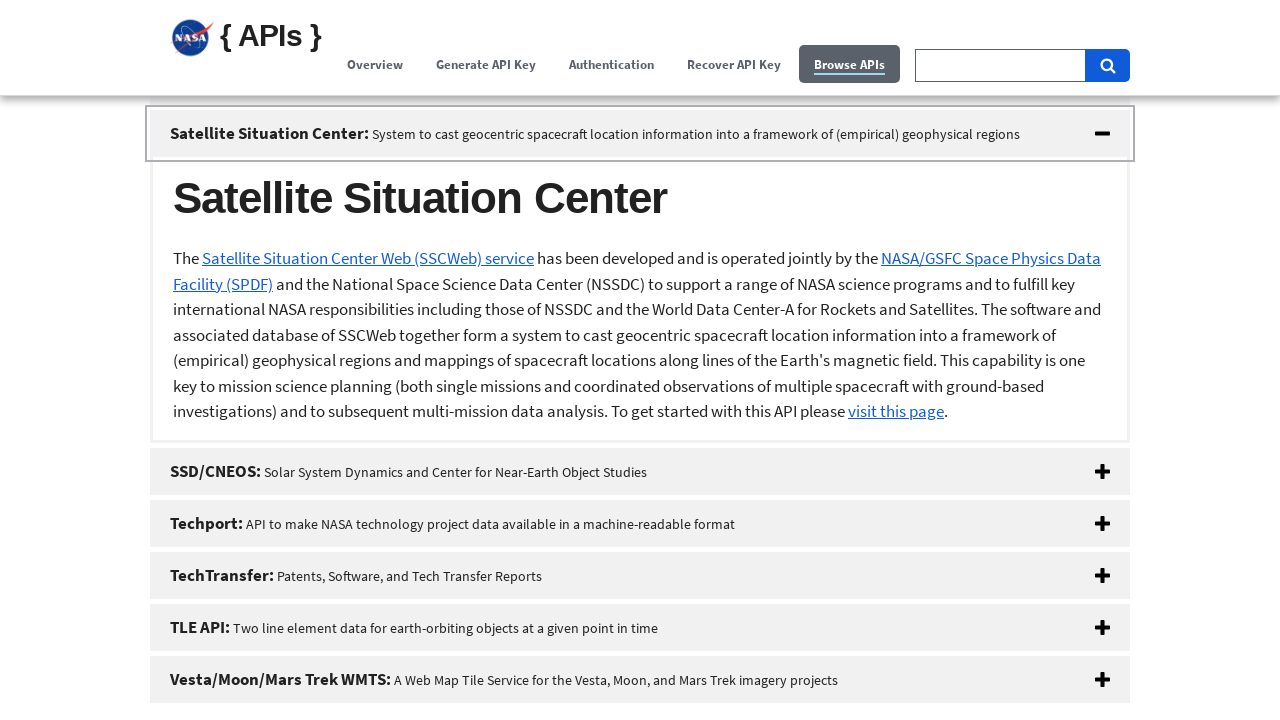